Navigates to UF CISE BS catalog page and clicks on the Model Semester Plan tab to view course information

Starting URL: https://catalog.ufl.edu/UGRD/colleges-schools/UGENG/CPS_BSCS/

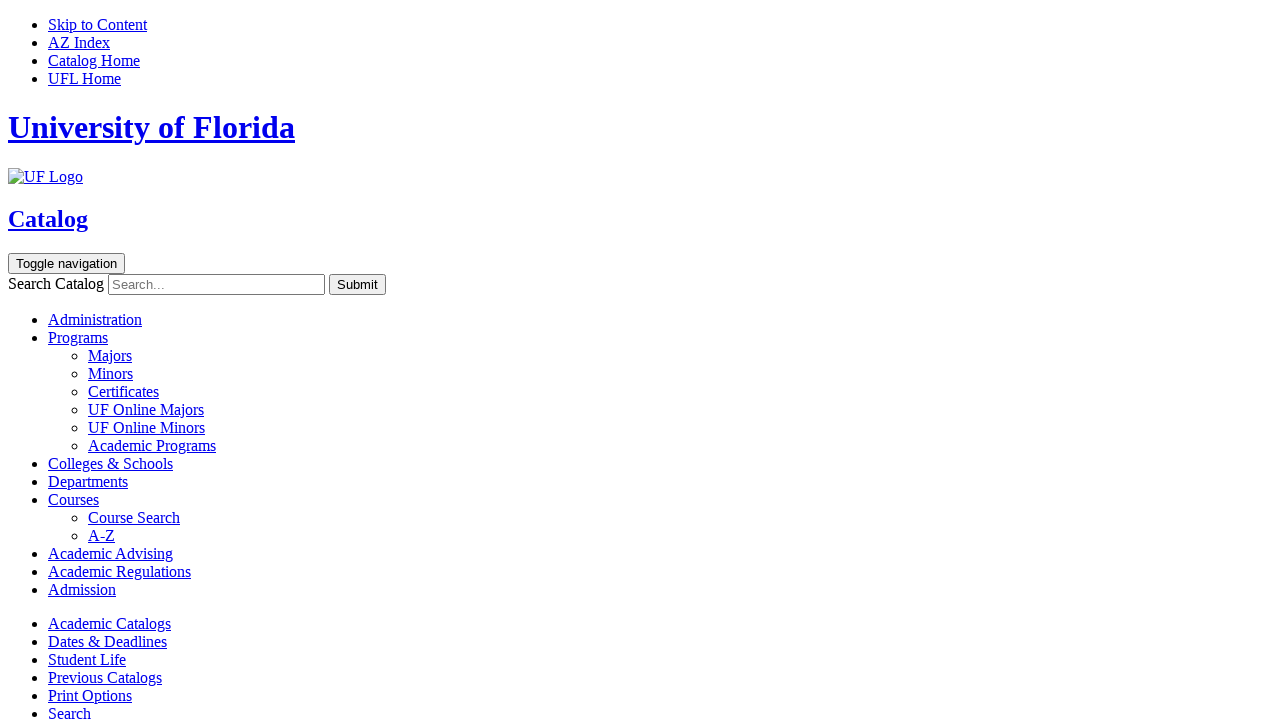

Model Semester Plan tab became visible
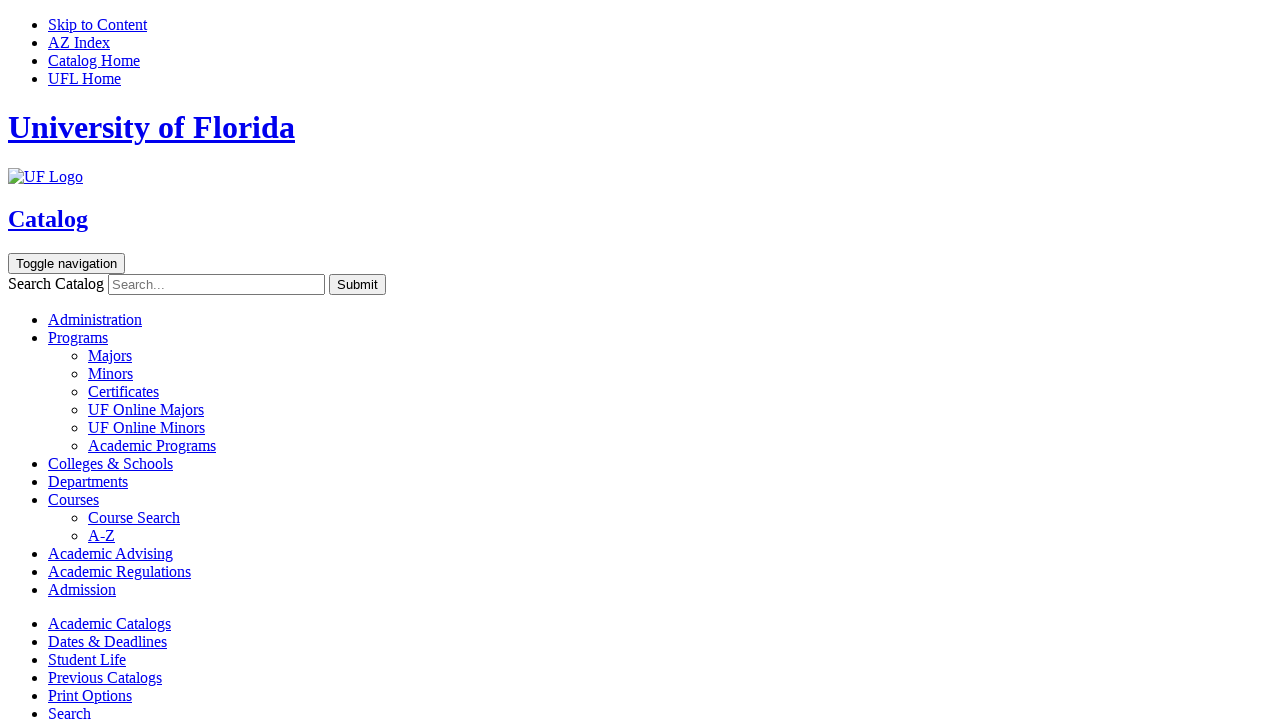

Clicked Model Semester Plan tab at (115, 360) on a[href='#modelsemesterplantextcontainer']
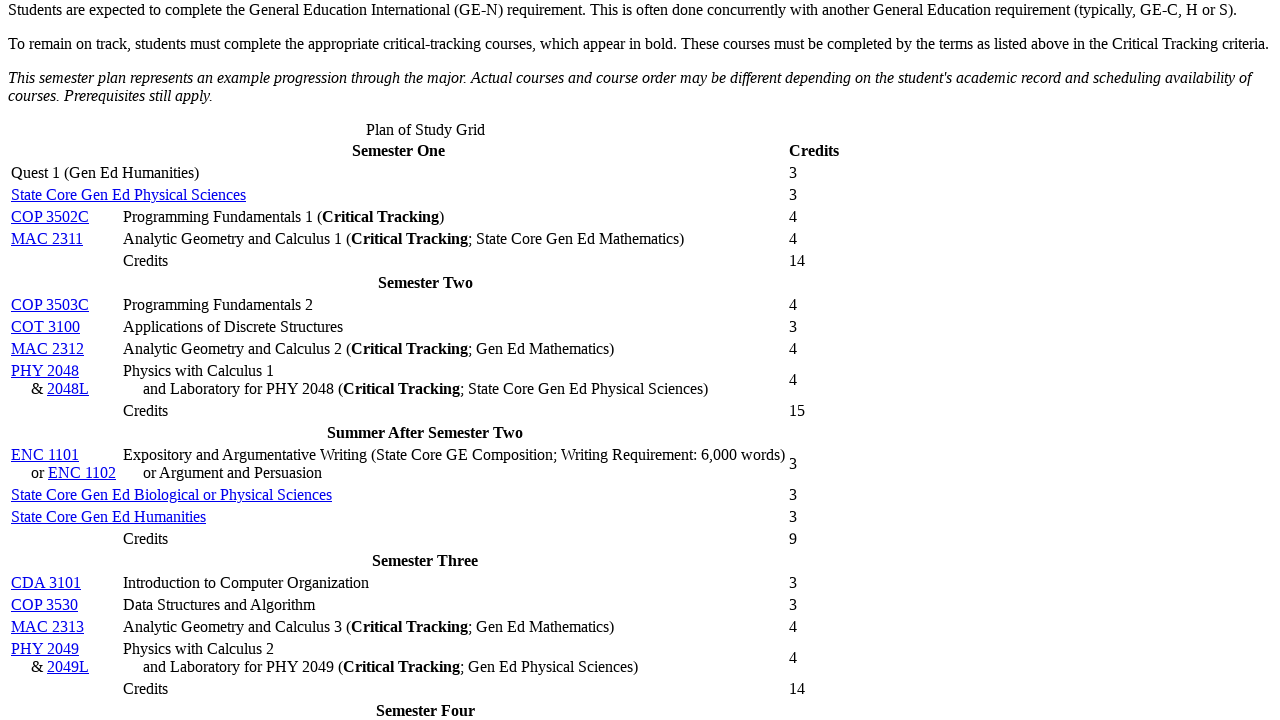

Model semester plan section loaded and became visible
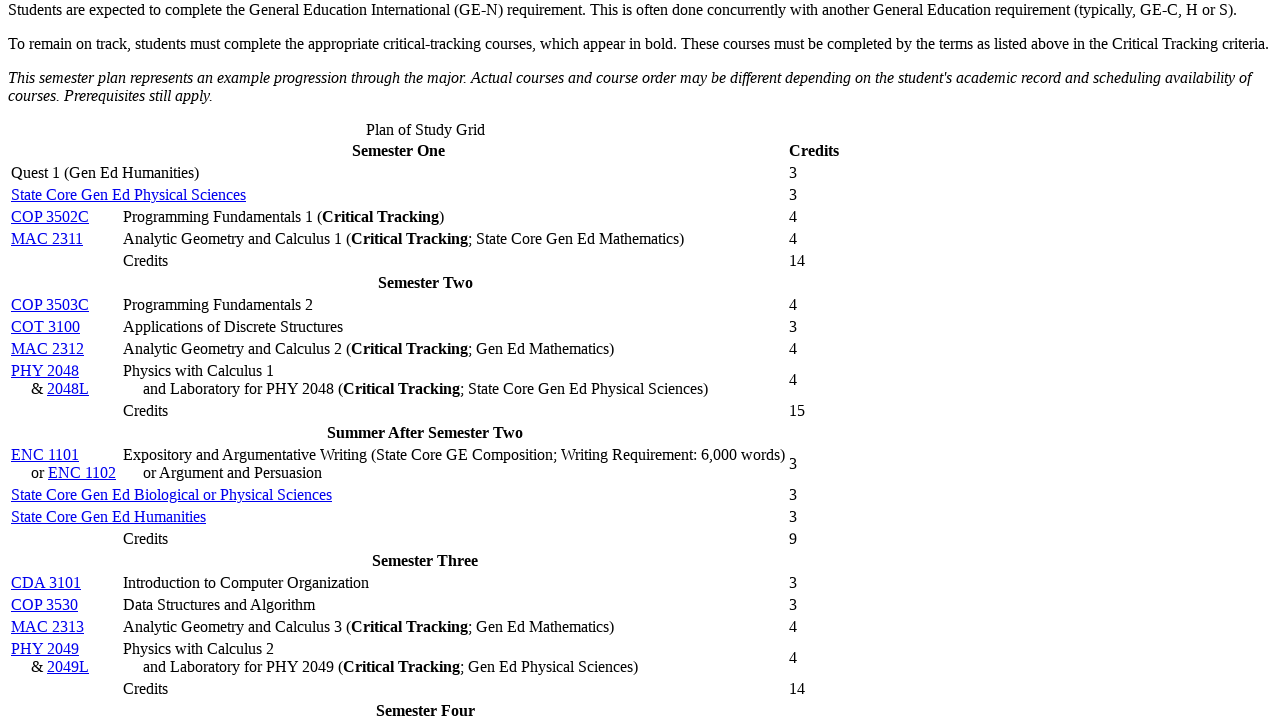

Course information table appeared in the model semester plan section
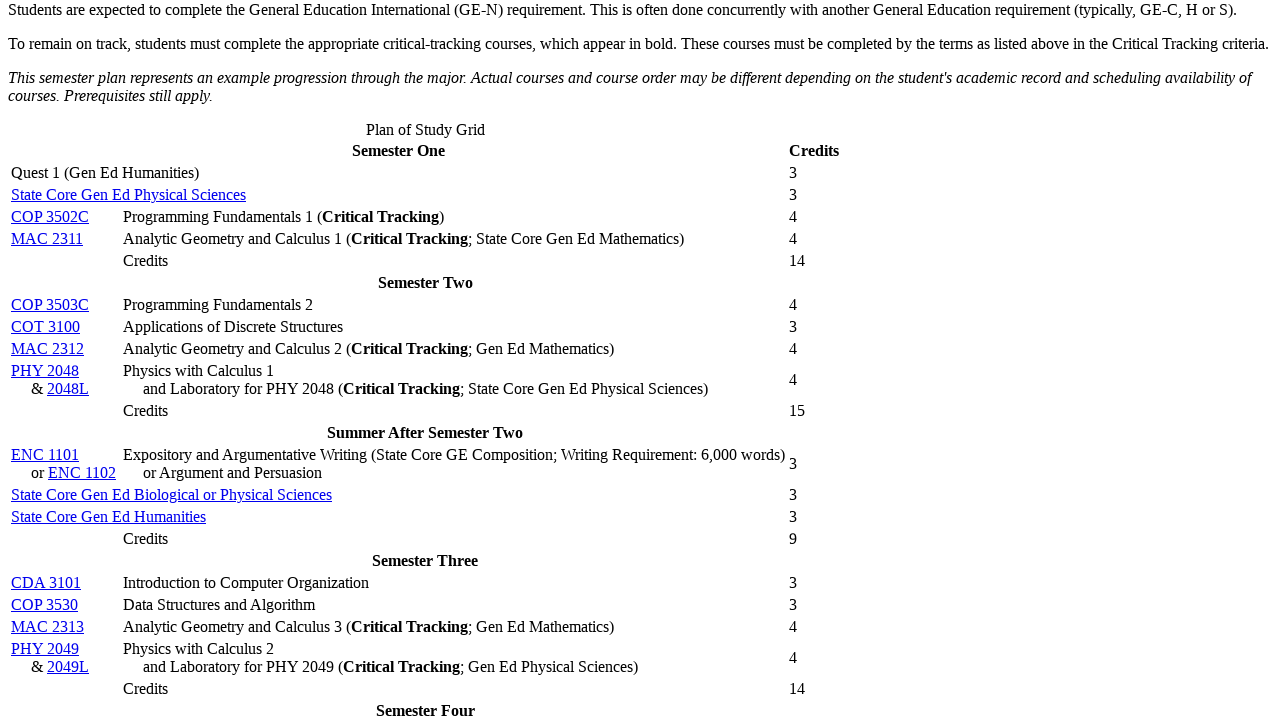

Table rows with course information are now present
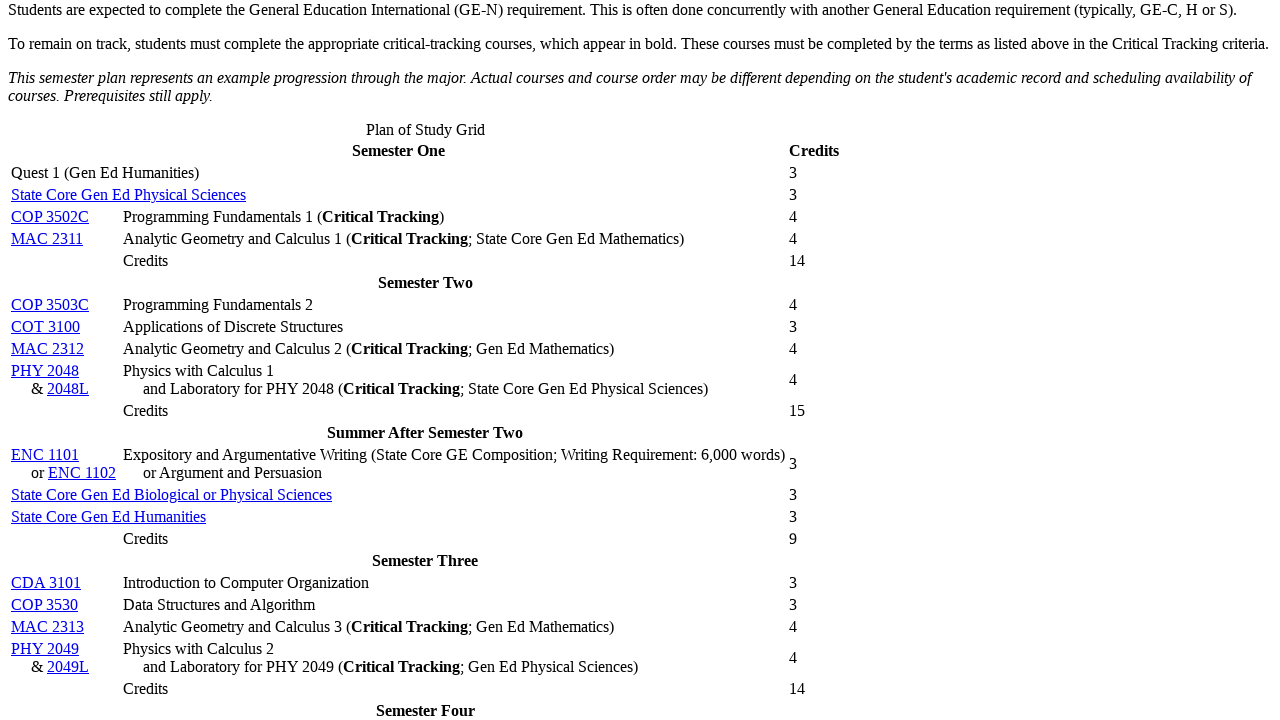

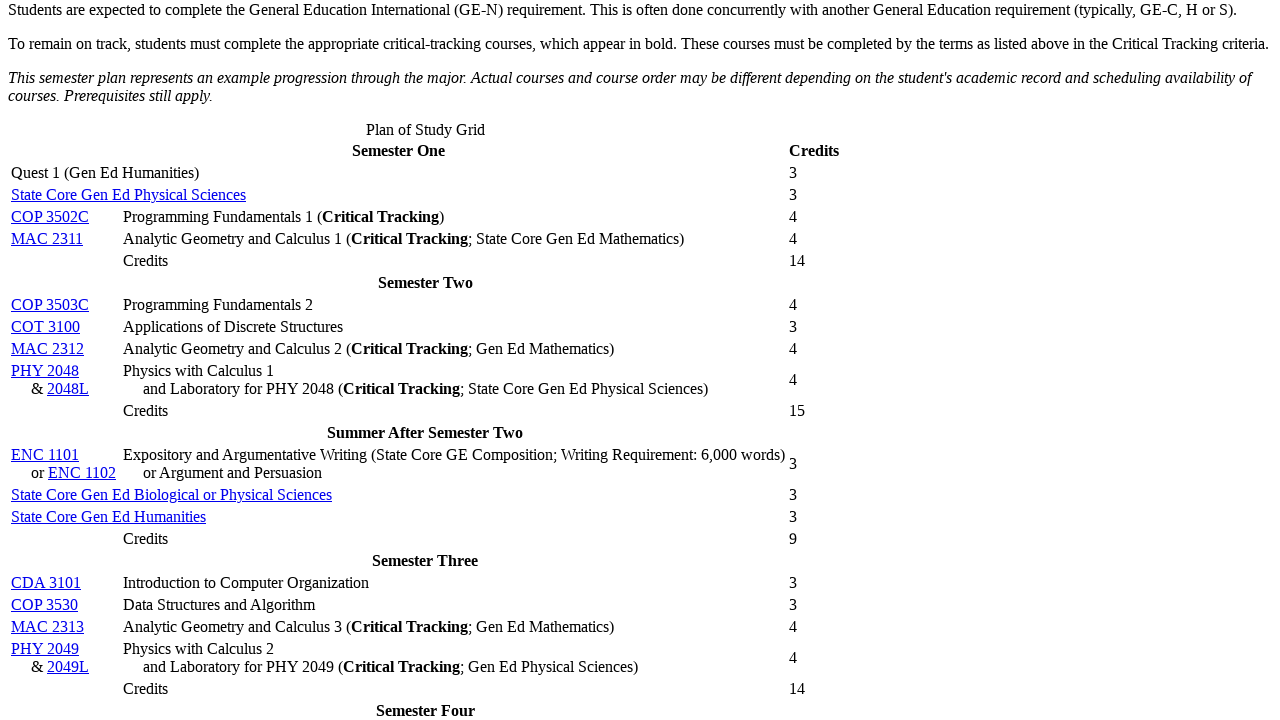